Tests iframe interaction by switching into an iframe, filling a form field, and switching back to the main content

Starting URL: https://testeroprogramowania.github.io/selenium/iframe.html

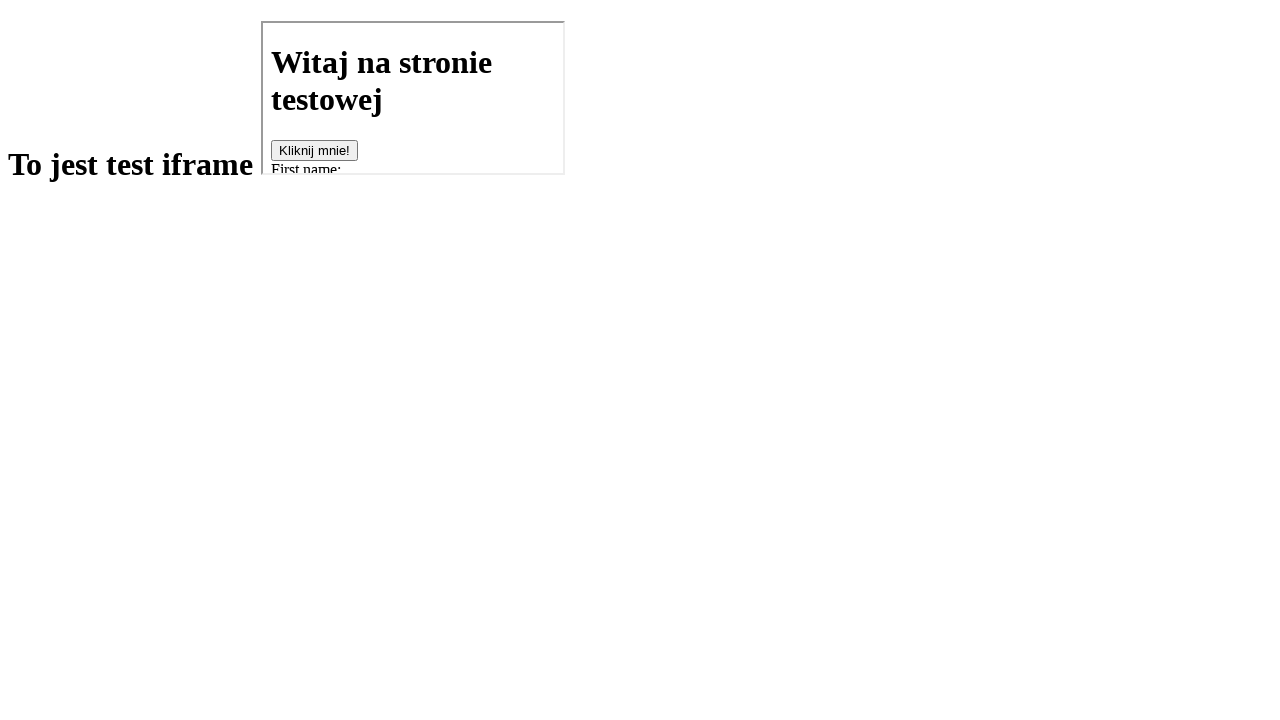

Located iframe element with src='basics.html'
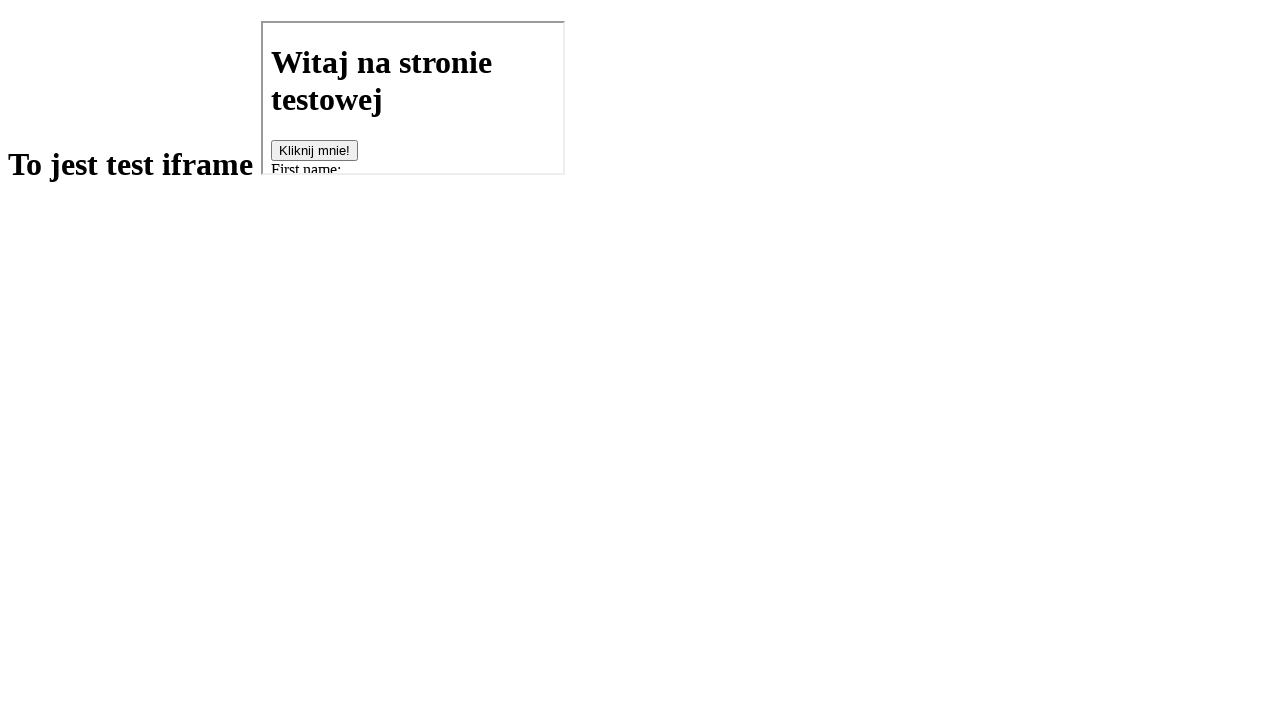

Switched into iframe content frame
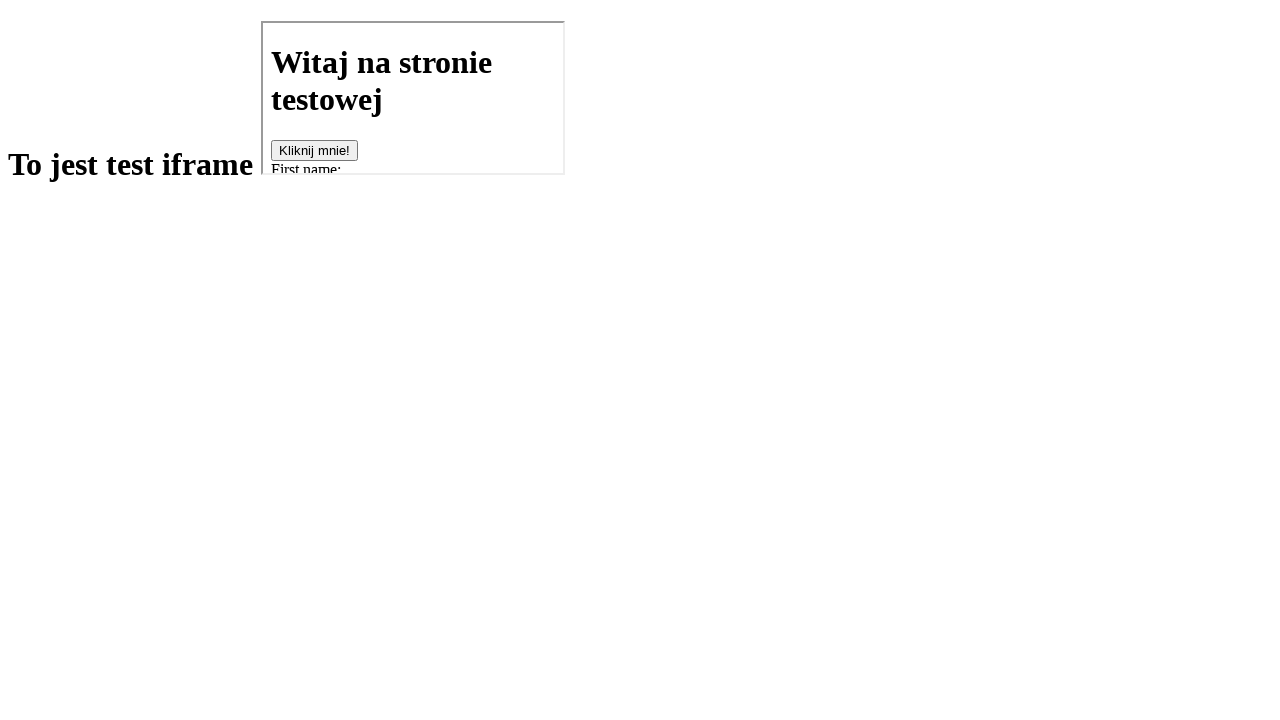

Filled first name field with 'Buba' in iframe on #fname
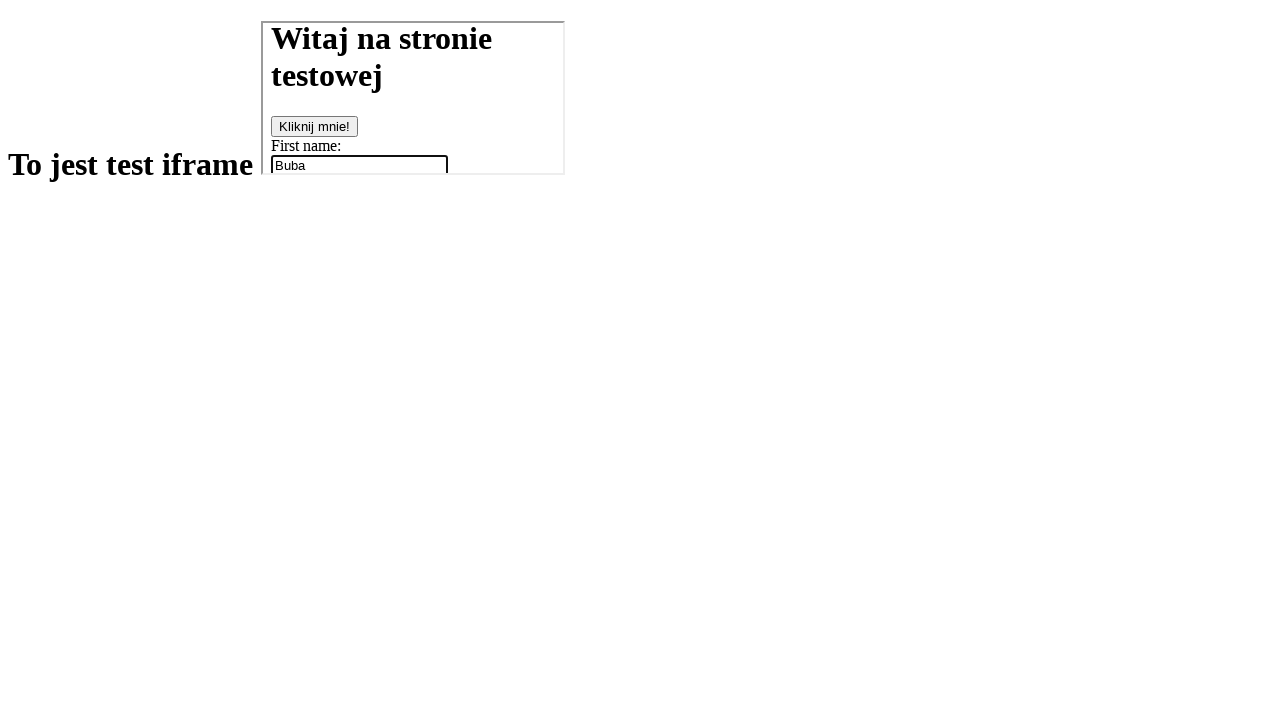

Switched back to main content and verified h1 element is present
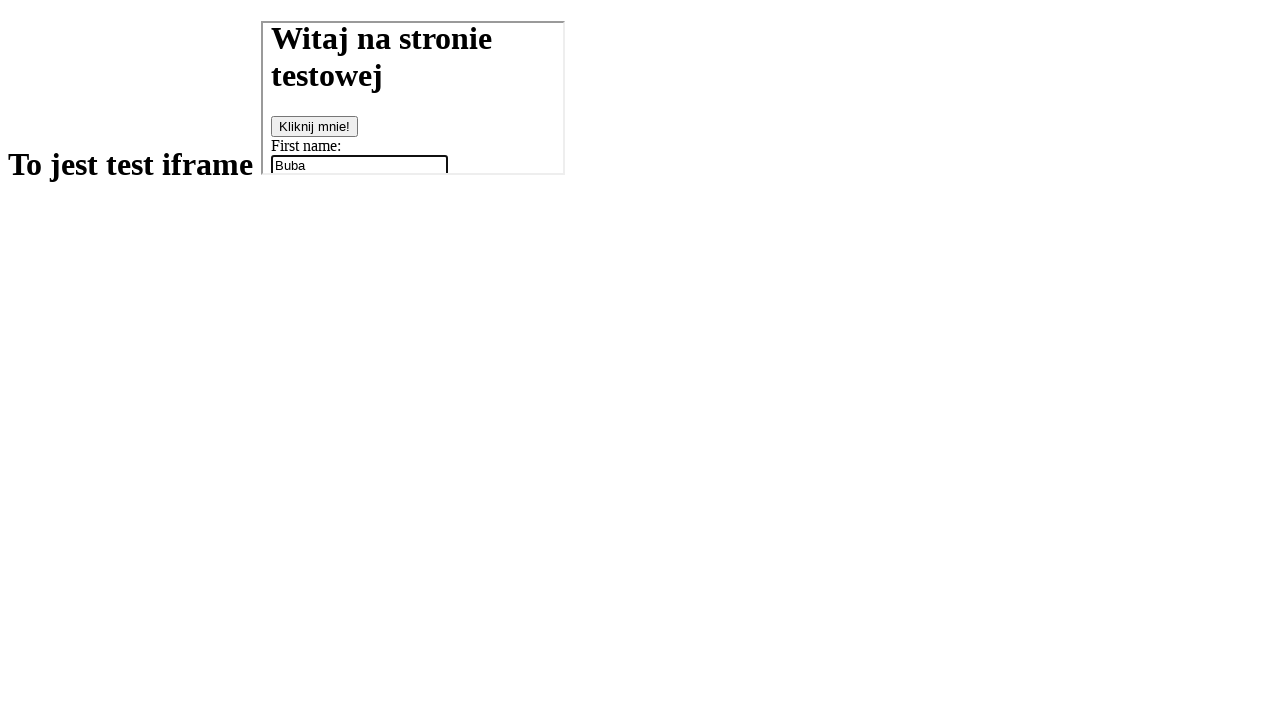

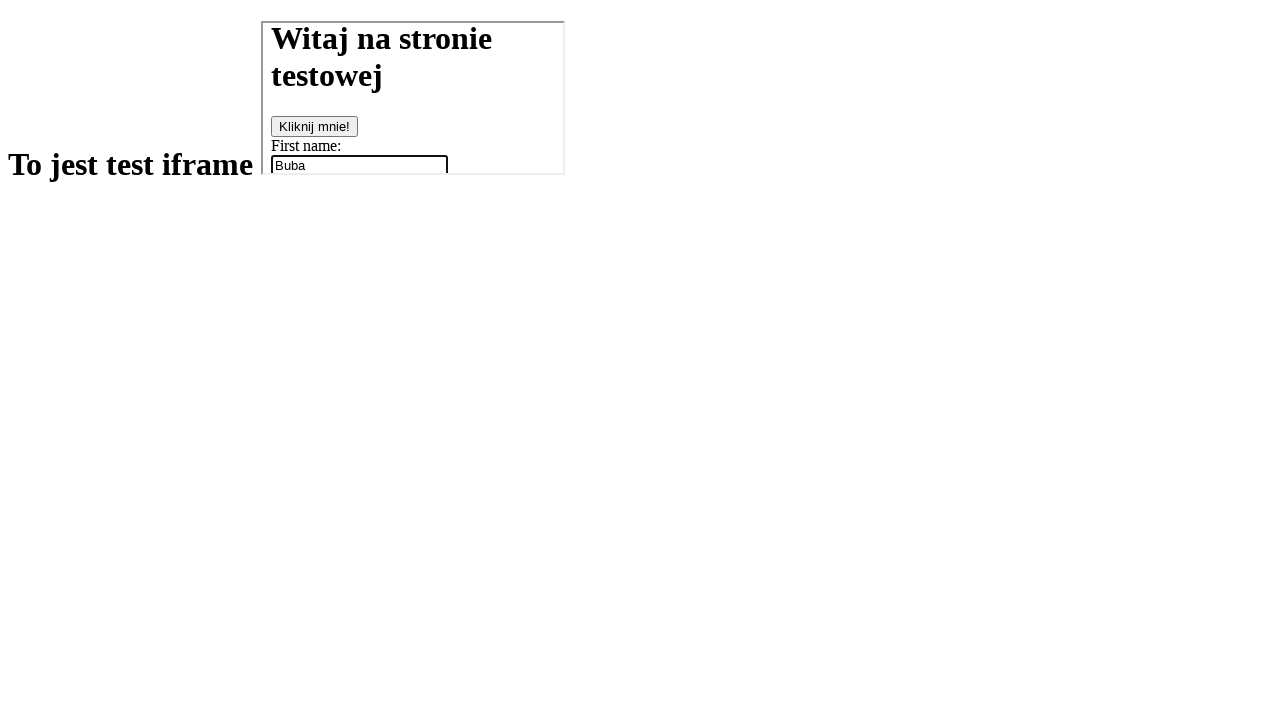